Navigates to the AHDB cereals and oilseeds markets page and verifies it loads successfully

Starting URL: https://ahdb.org.uk/cereals-oilseeds-markets

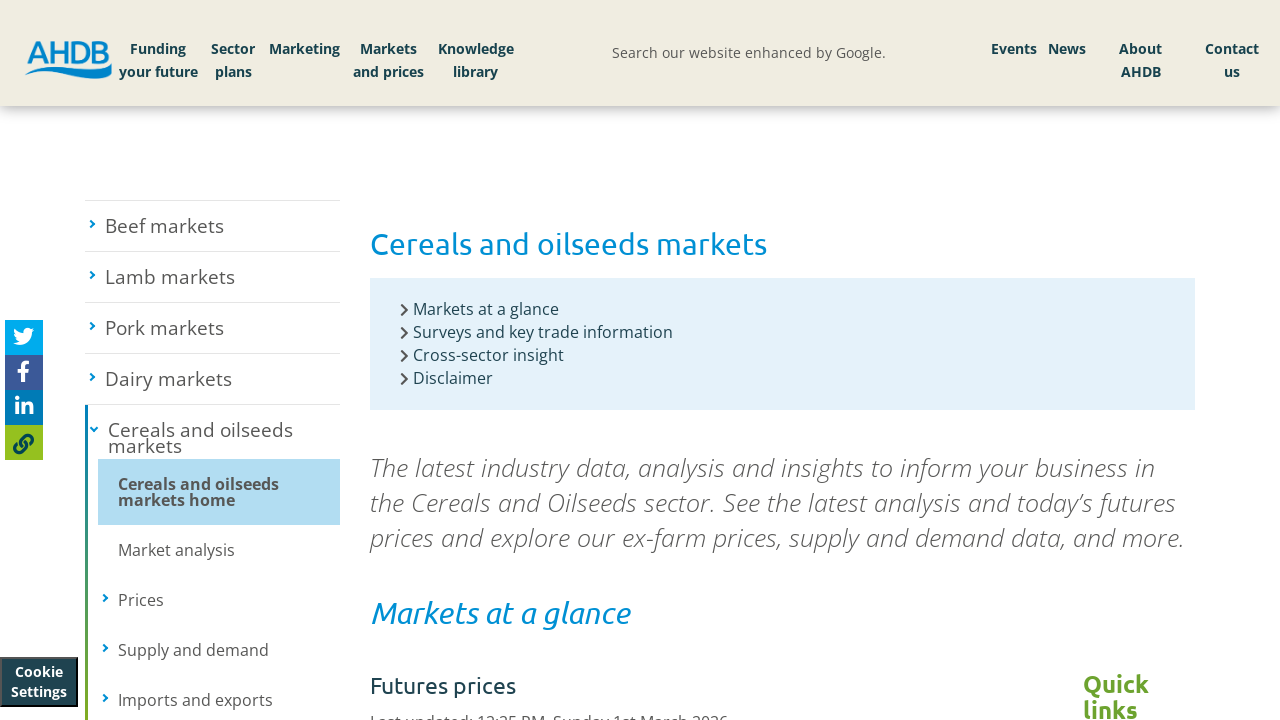

Navigated to AHDB cereals and oilseeds markets page
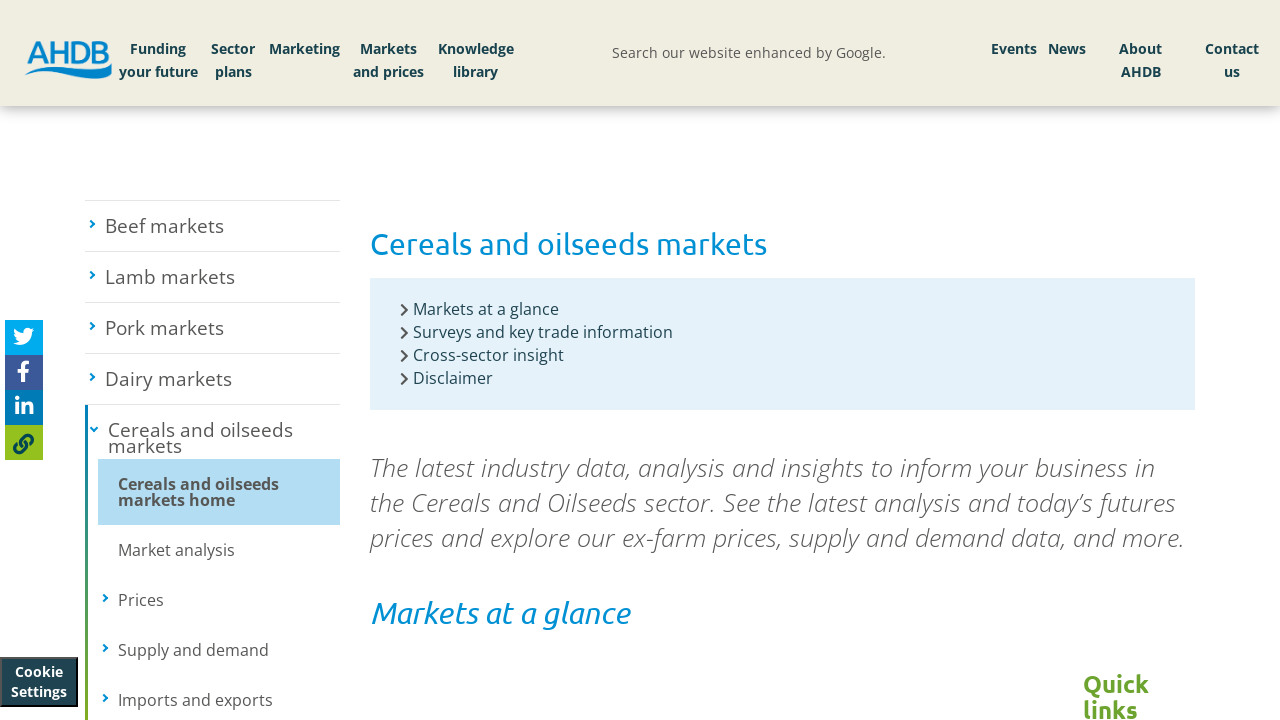

Page content loaded successfully (domcontentloaded)
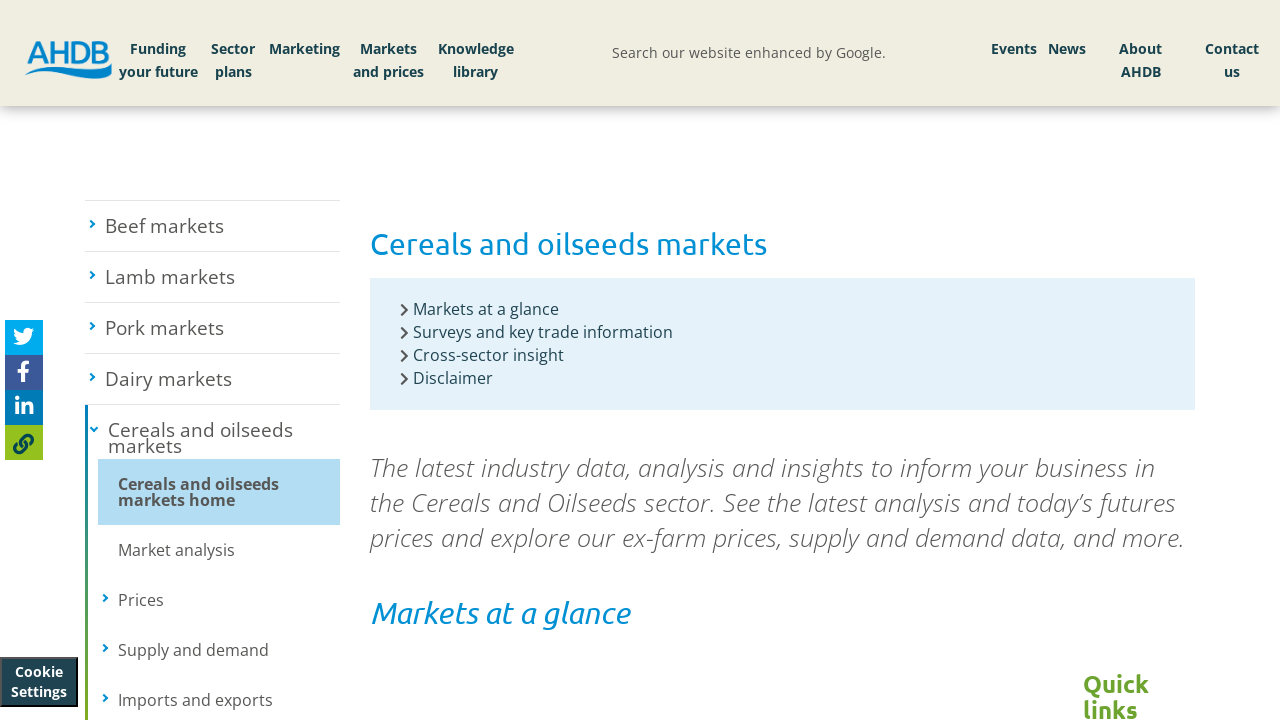

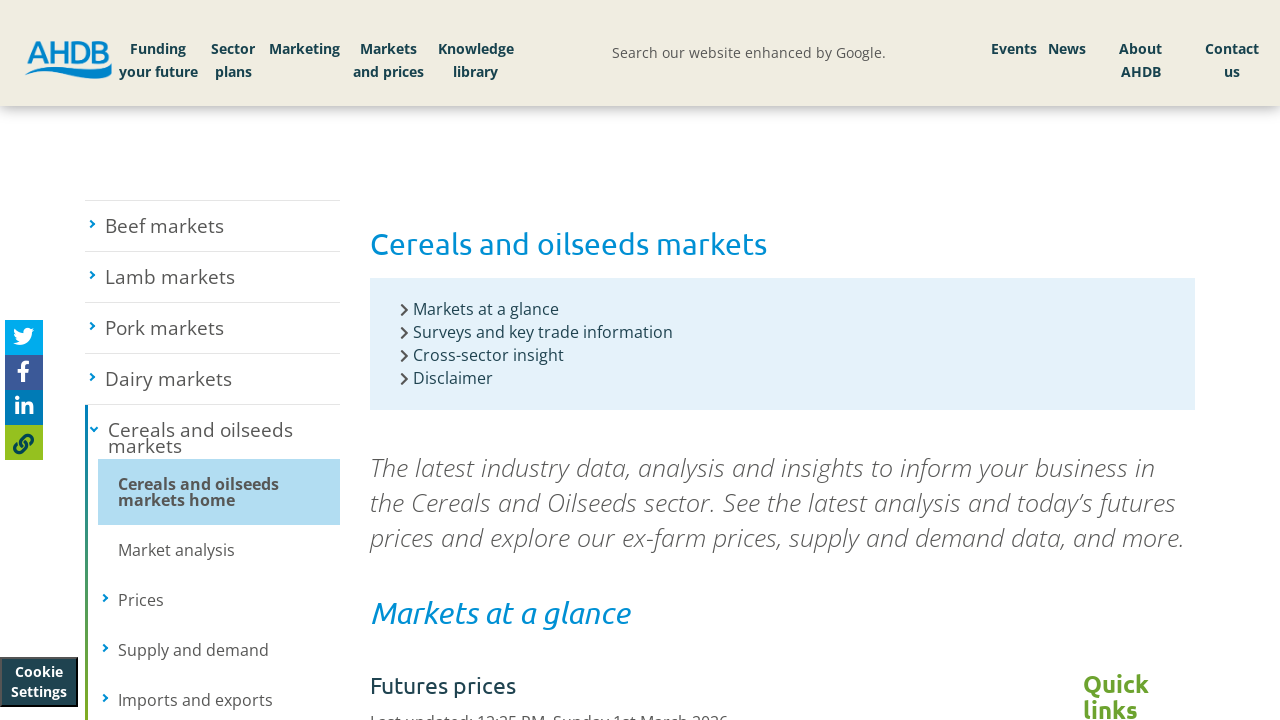